Tests that a todo item is removed when an empty text string is entered during editing

Starting URL: https://demo.playwright.dev/todomvc

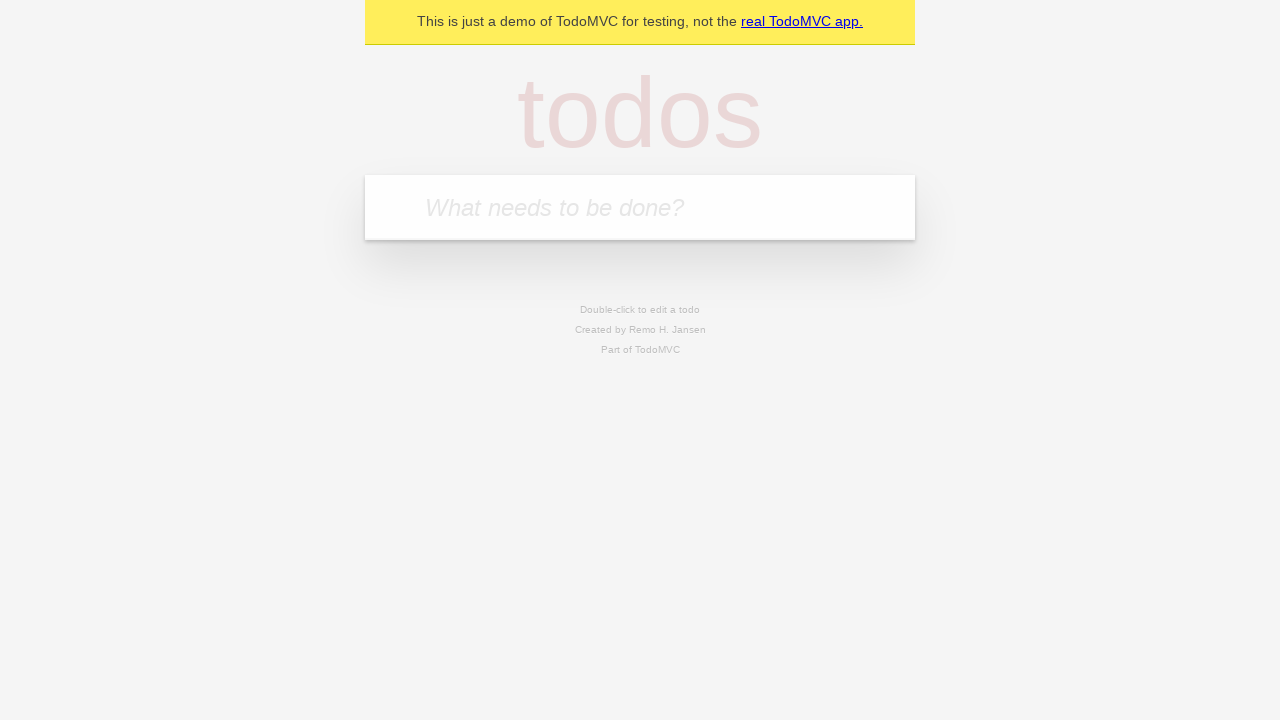

Filled input field with 'buy some cheese' on internal:attr=[placeholder="What needs to be done?"i]
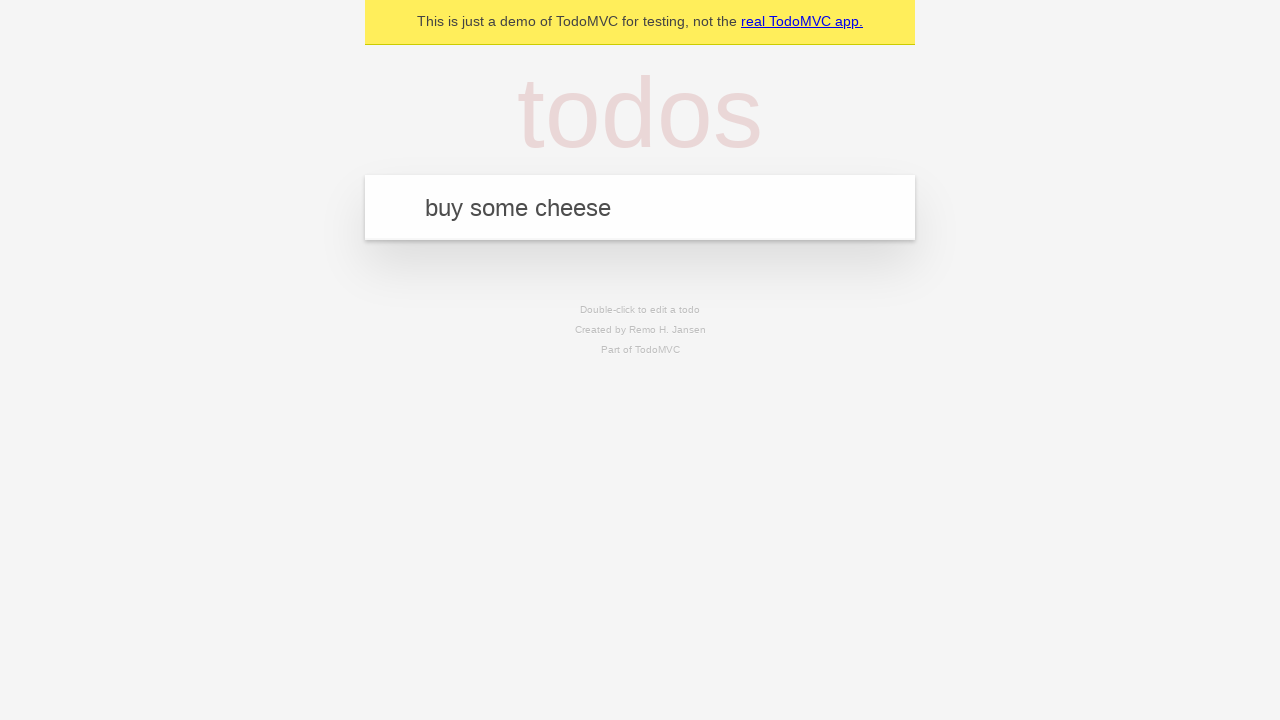

Pressed Enter to add first todo item on internal:attr=[placeholder="What needs to be done?"i]
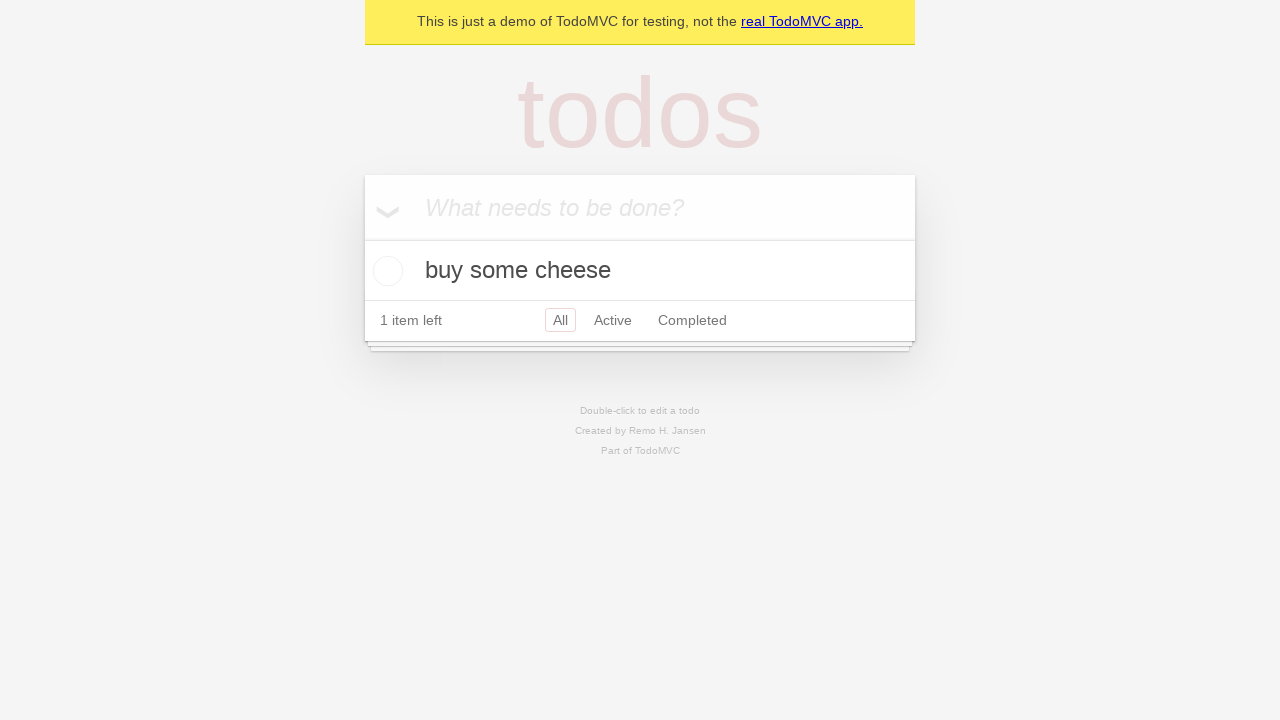

Filled input field with 'feed the cat' on internal:attr=[placeholder="What needs to be done?"i]
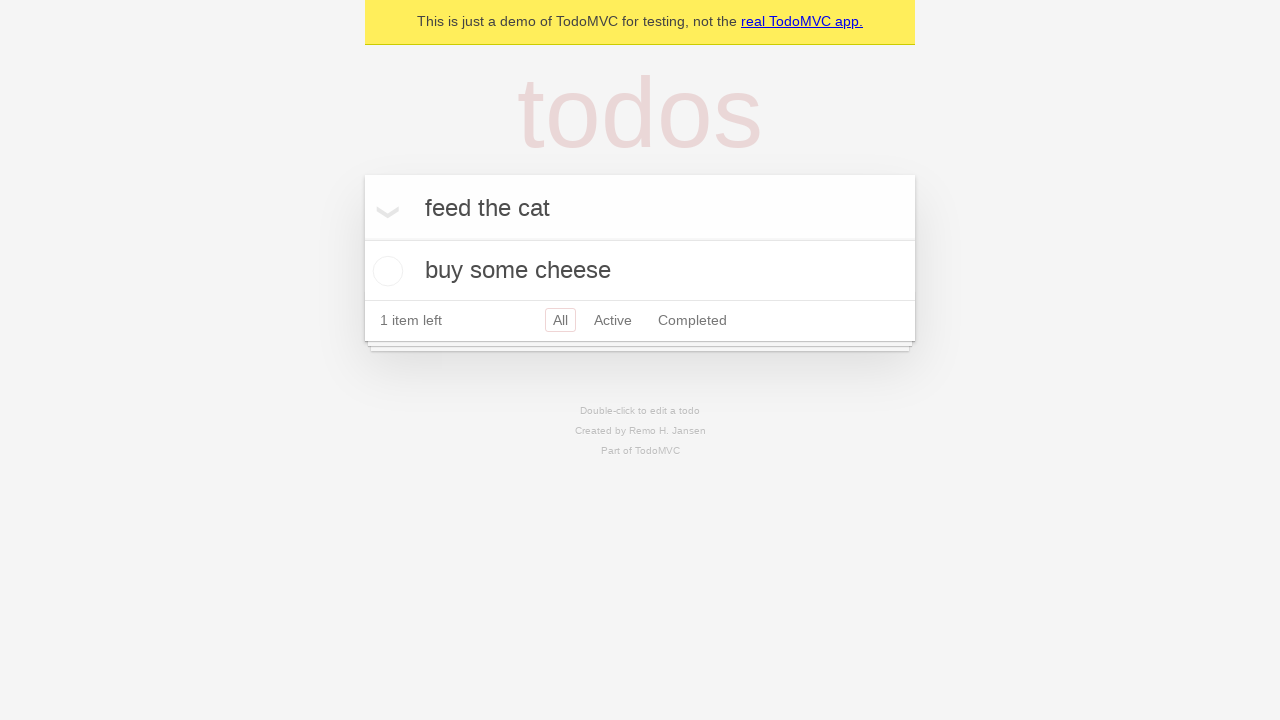

Pressed Enter to add second todo item on internal:attr=[placeholder="What needs to be done?"i]
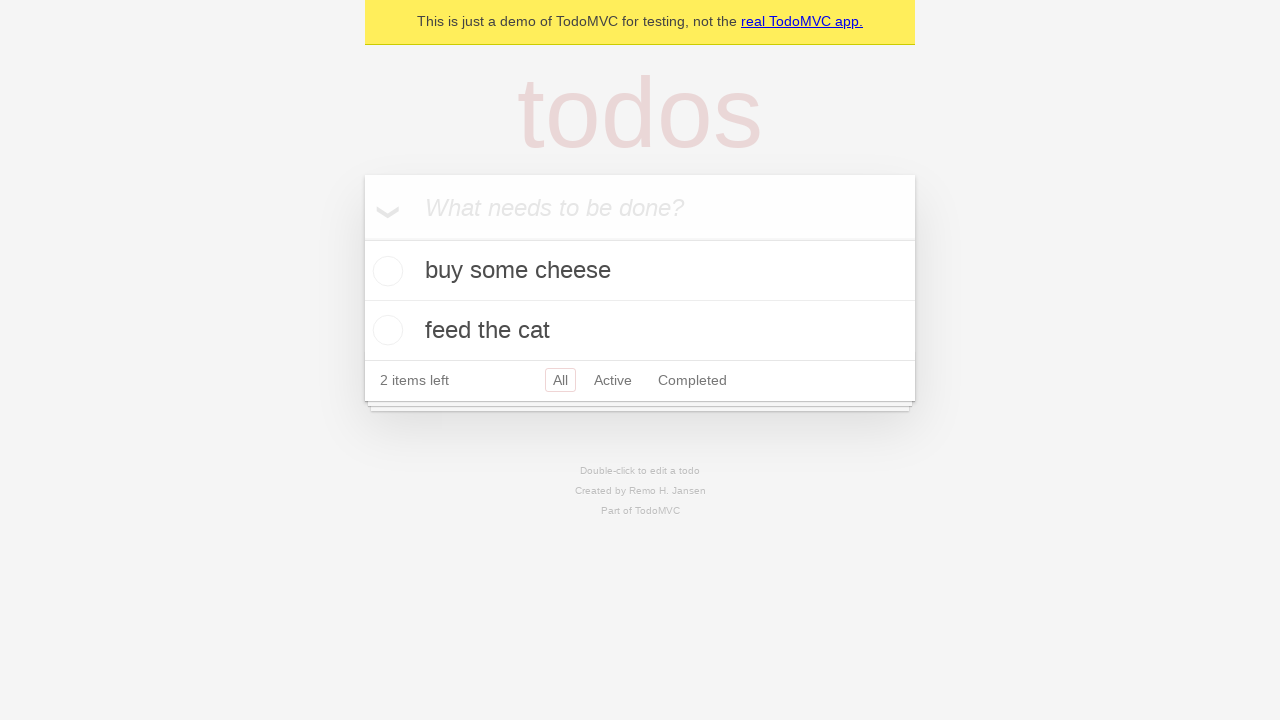

Filled input field with 'book a doctors appointment' on internal:attr=[placeholder="What needs to be done?"i]
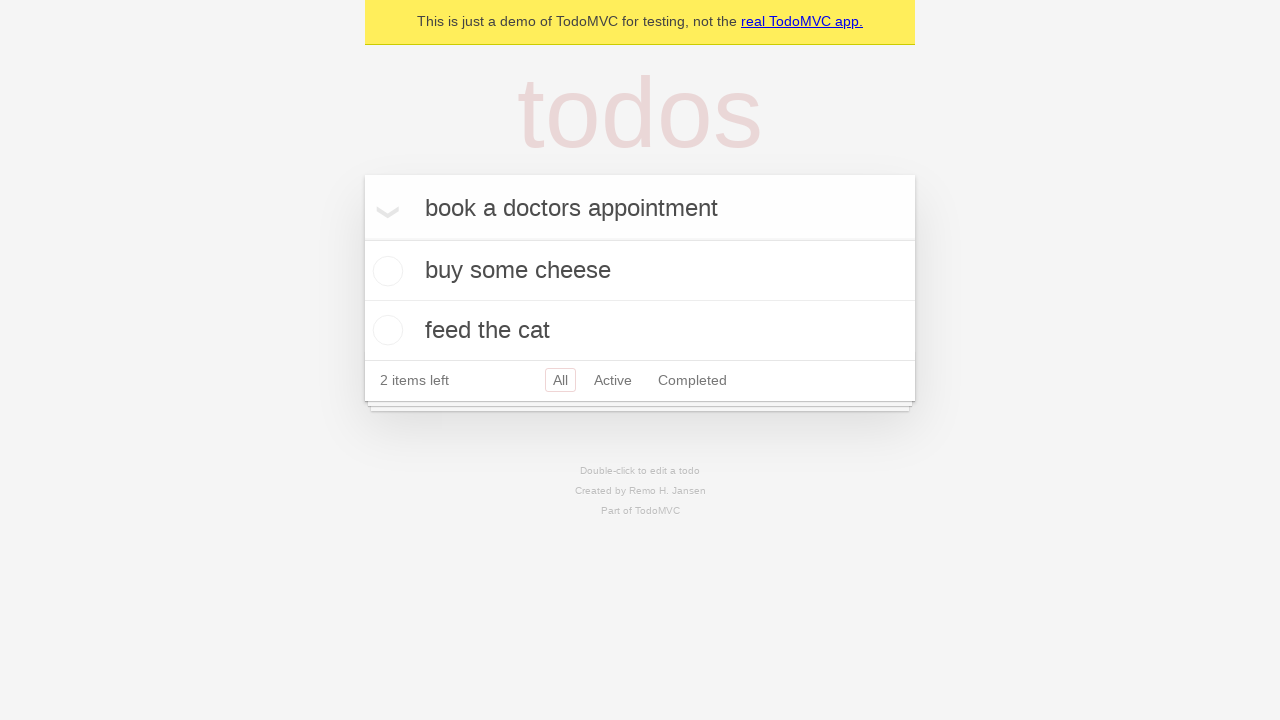

Pressed Enter to add third todo item on internal:attr=[placeholder="What needs to be done?"i]
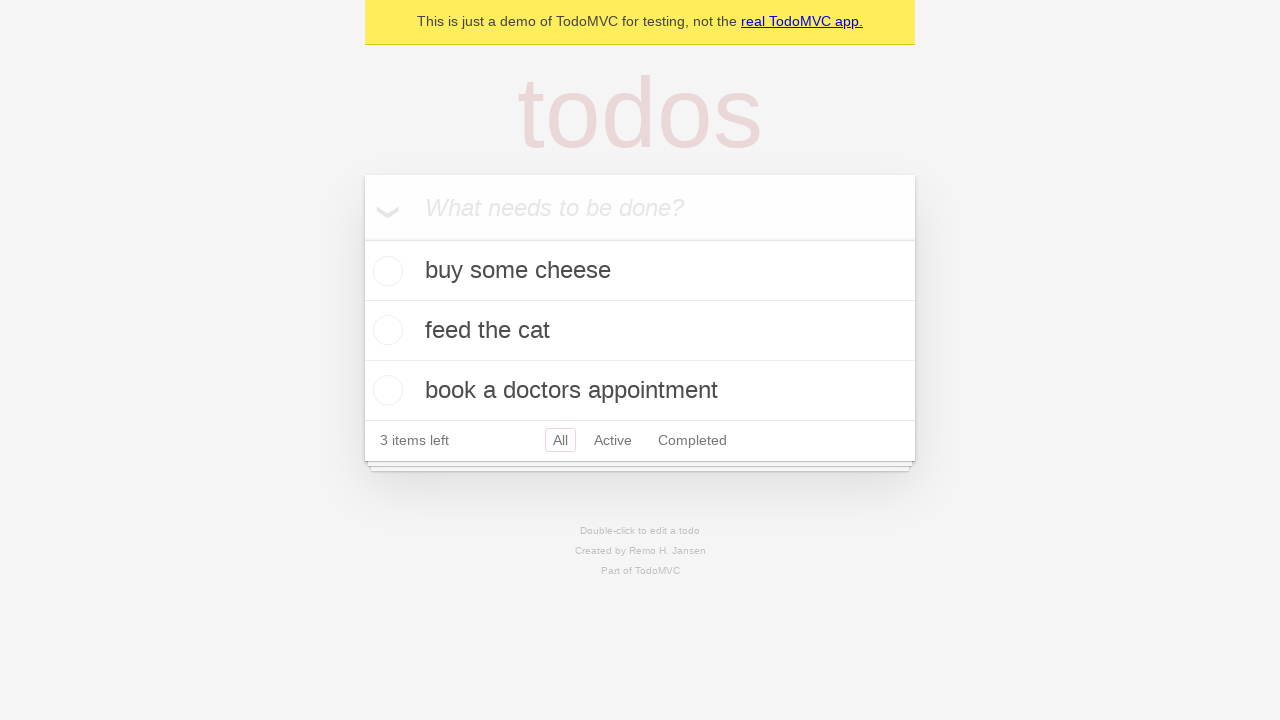

Double-clicked second todo item to enter edit mode at (640, 331) on internal:testid=[data-testid="todo-item"s] >> nth=1
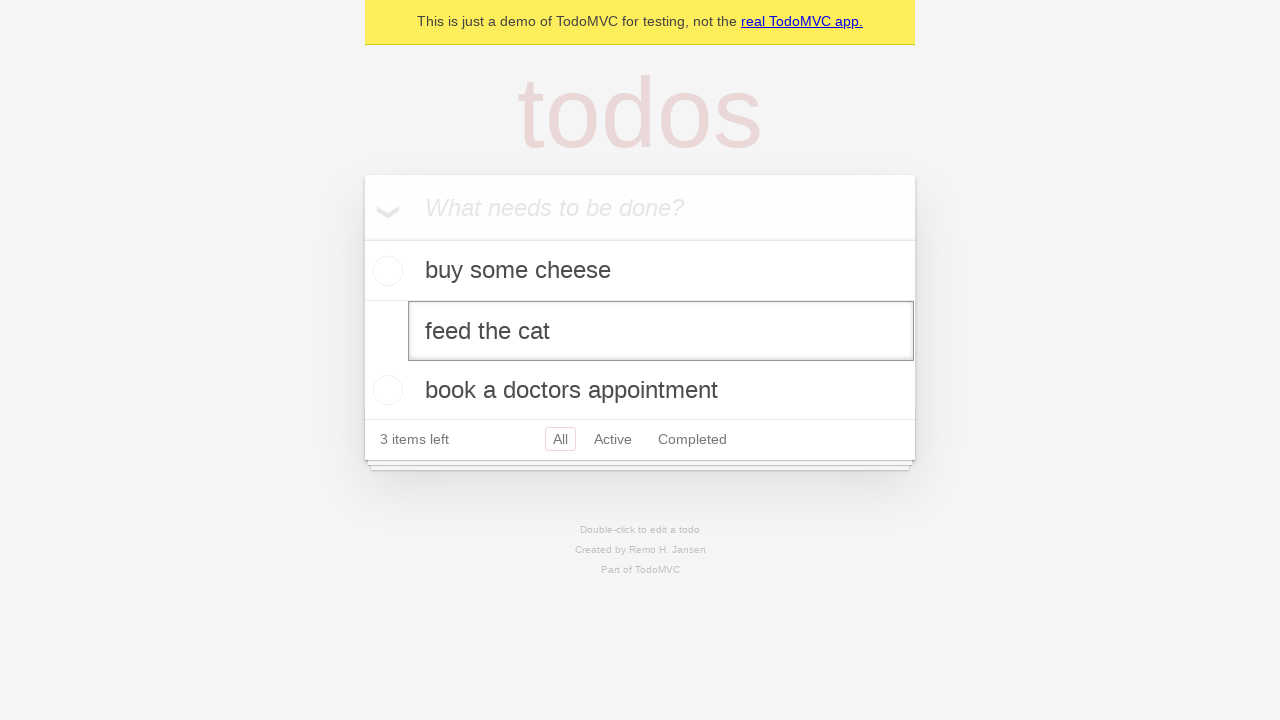

Cleared the edit field by filling with empty string on internal:testid=[data-testid="todo-item"s] >> nth=1 >> internal:role=textbox[nam
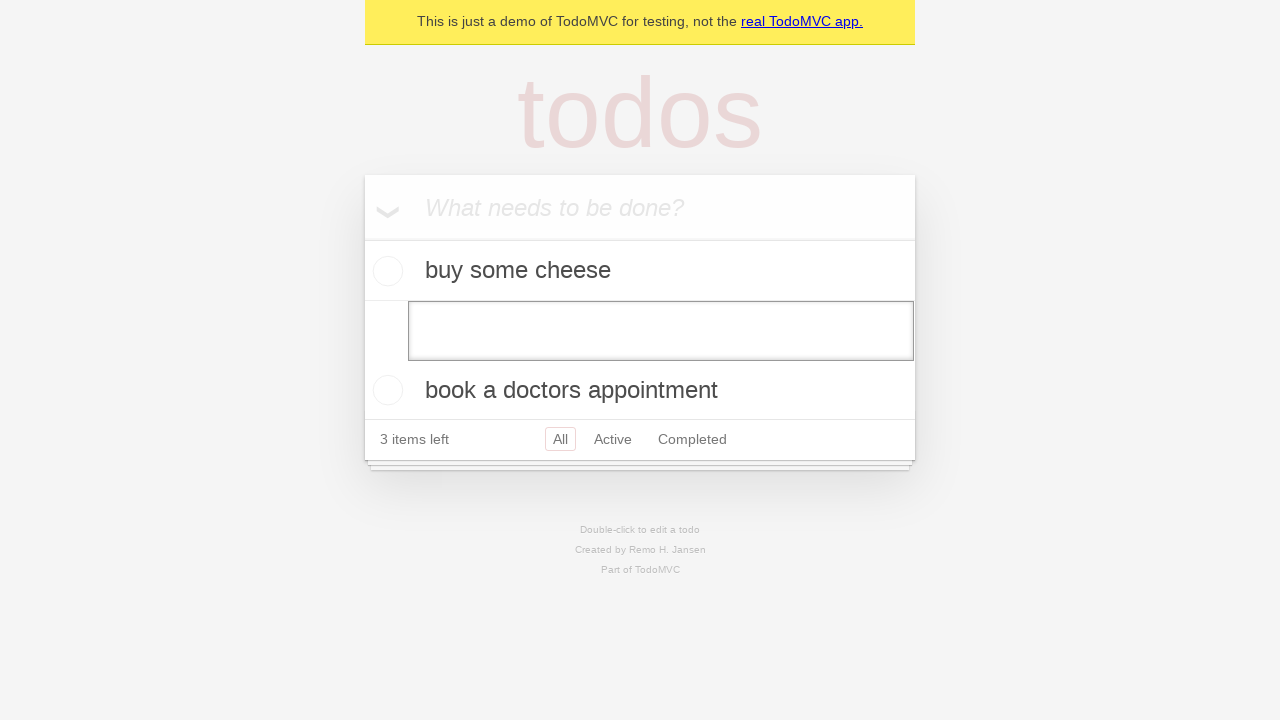

Pressed Enter to confirm empty text, removing the todo item on internal:testid=[data-testid="todo-item"s] >> nth=1 >> internal:role=textbox[nam
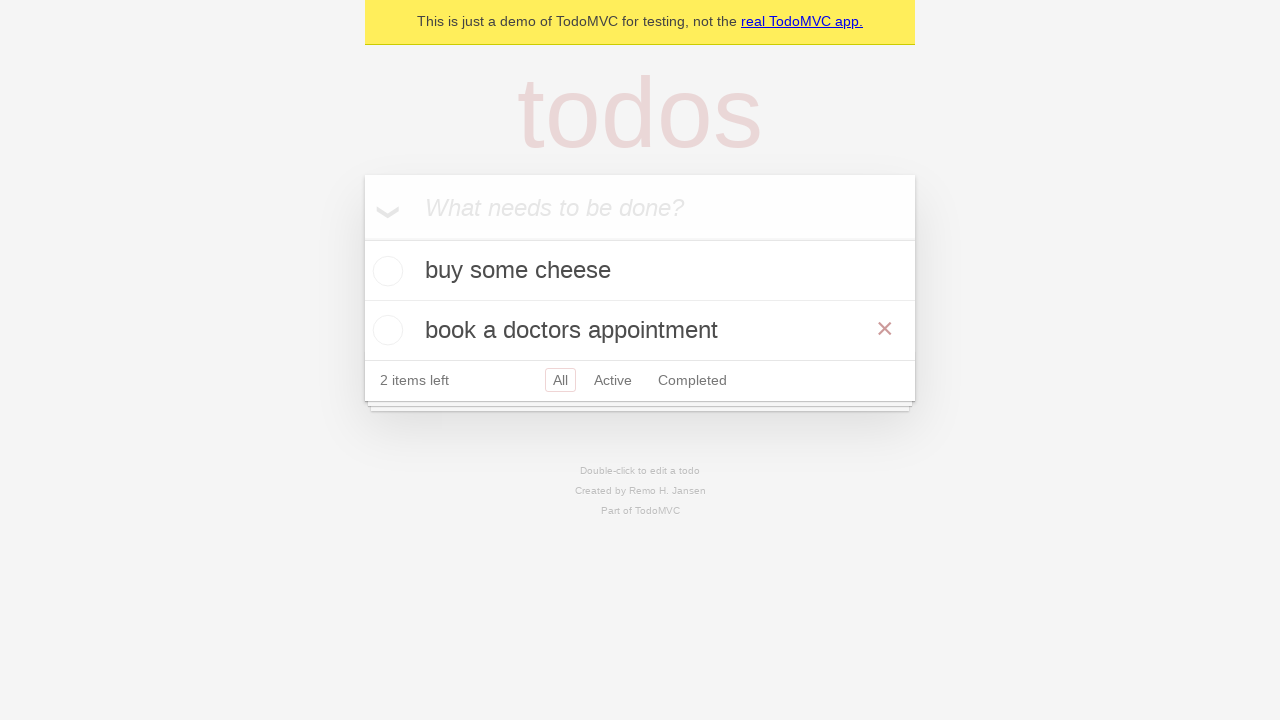

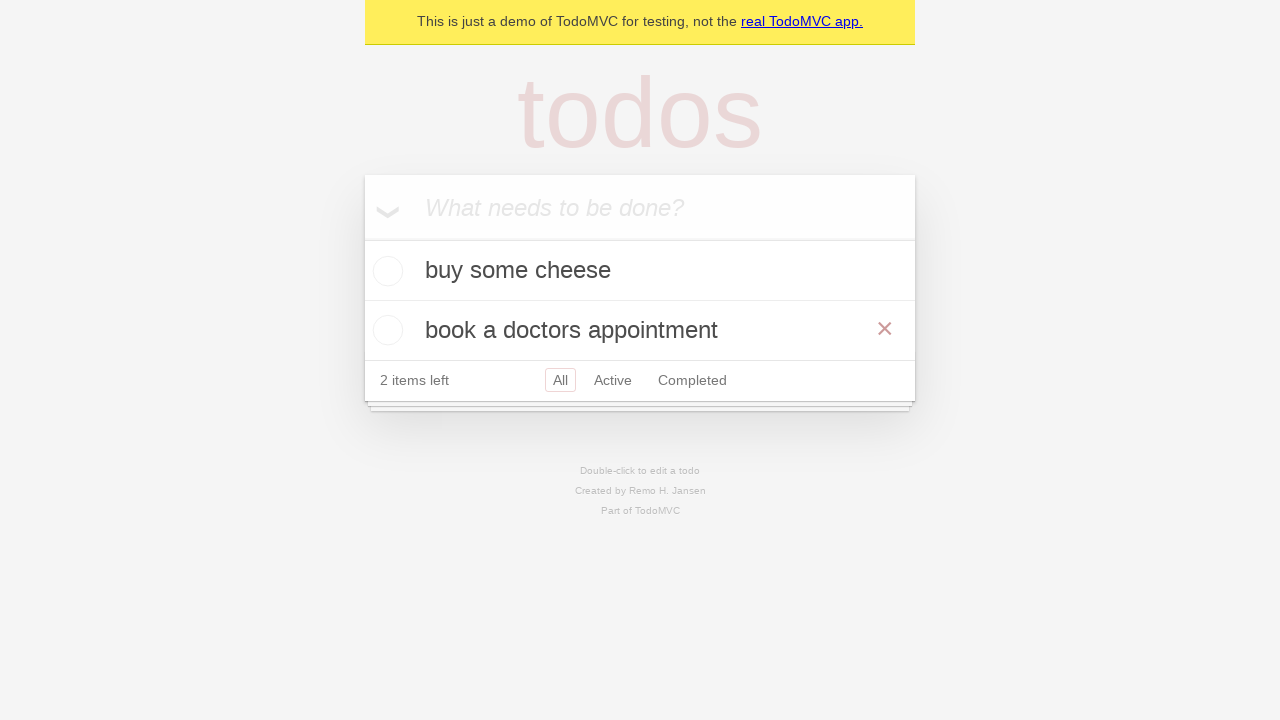